Tests slider interaction by dragging a slider element horizontally using mouse actions

Starting URL: http://demo.automationtesting.in/Slider.html

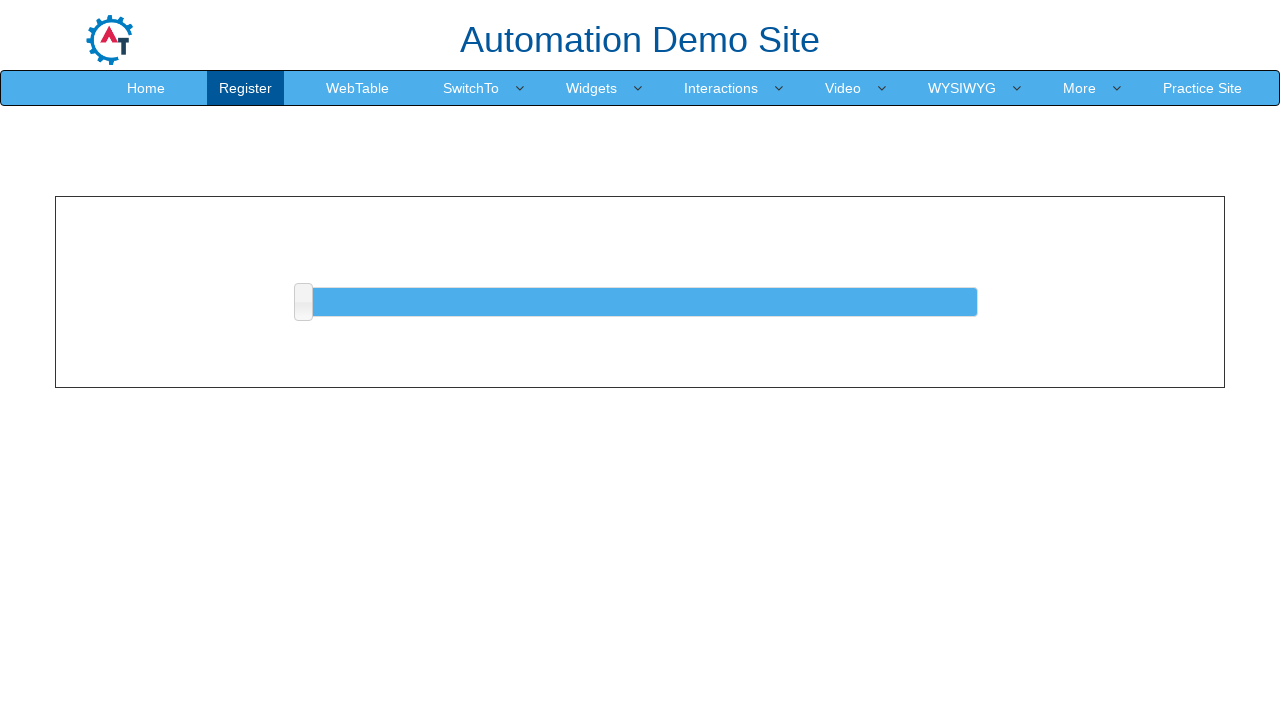

Located slider element by XPath
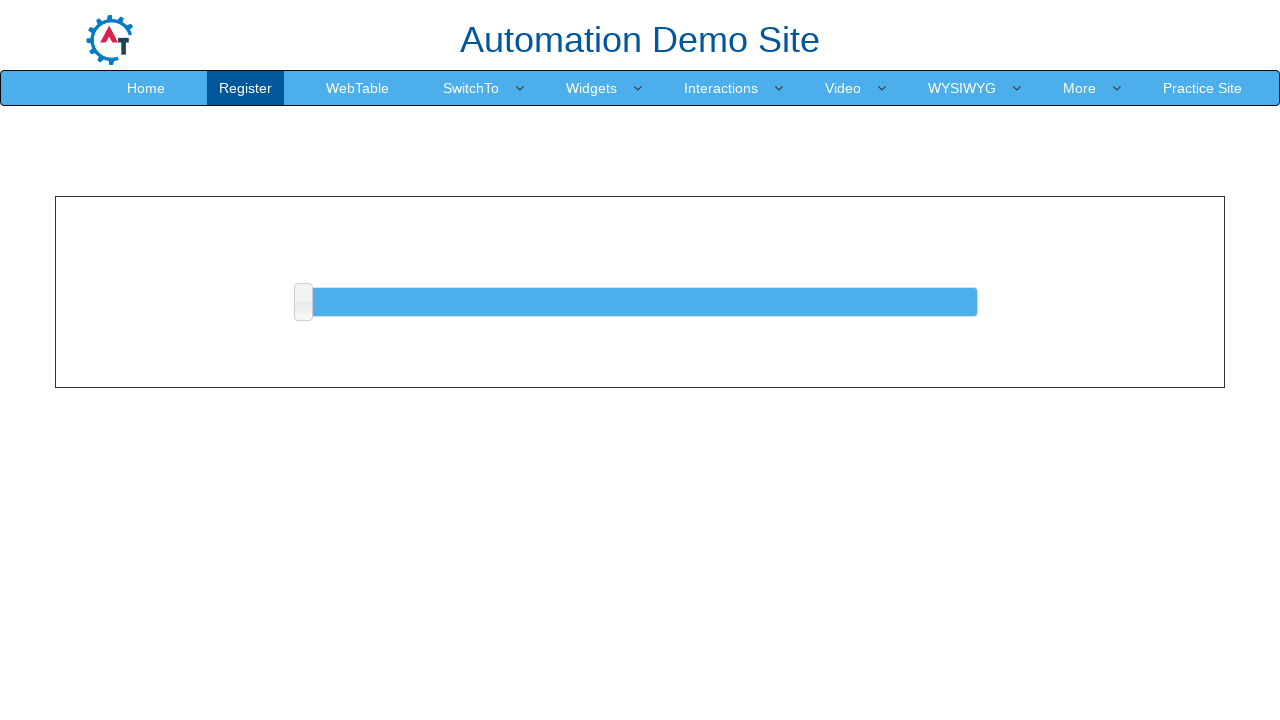

Slider element became visible
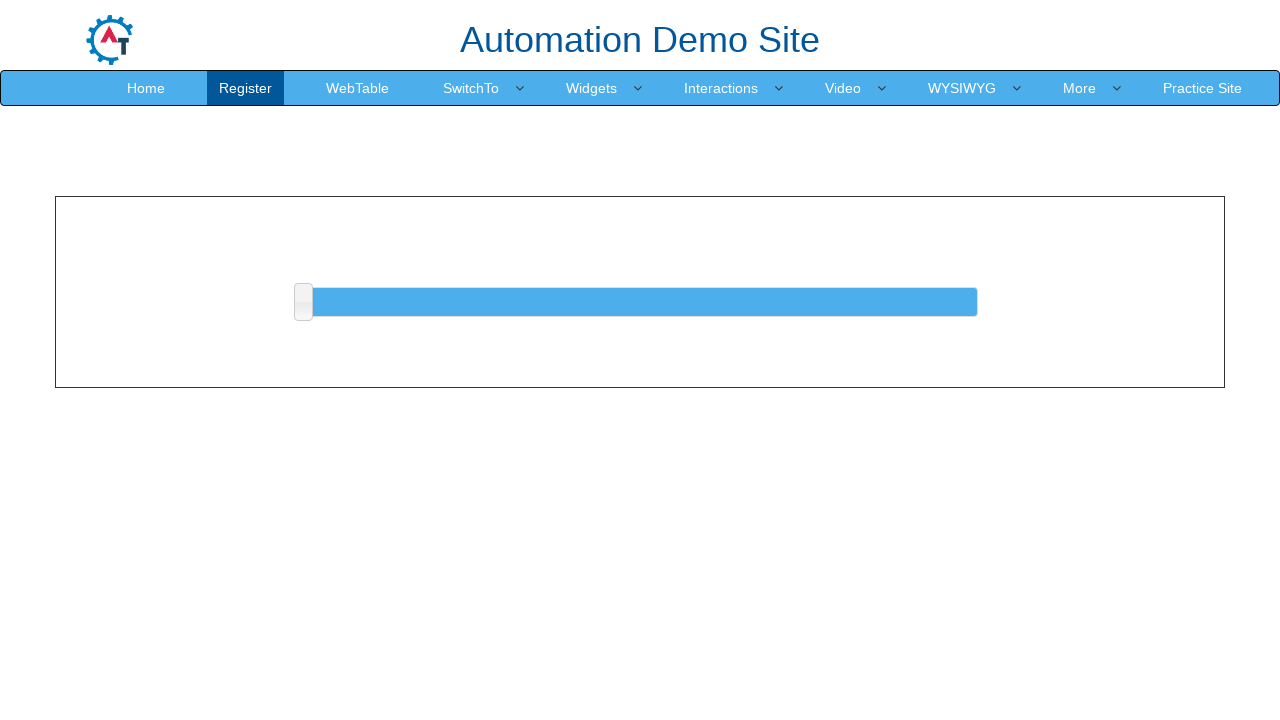

Retrieved slider bounding box coordinates
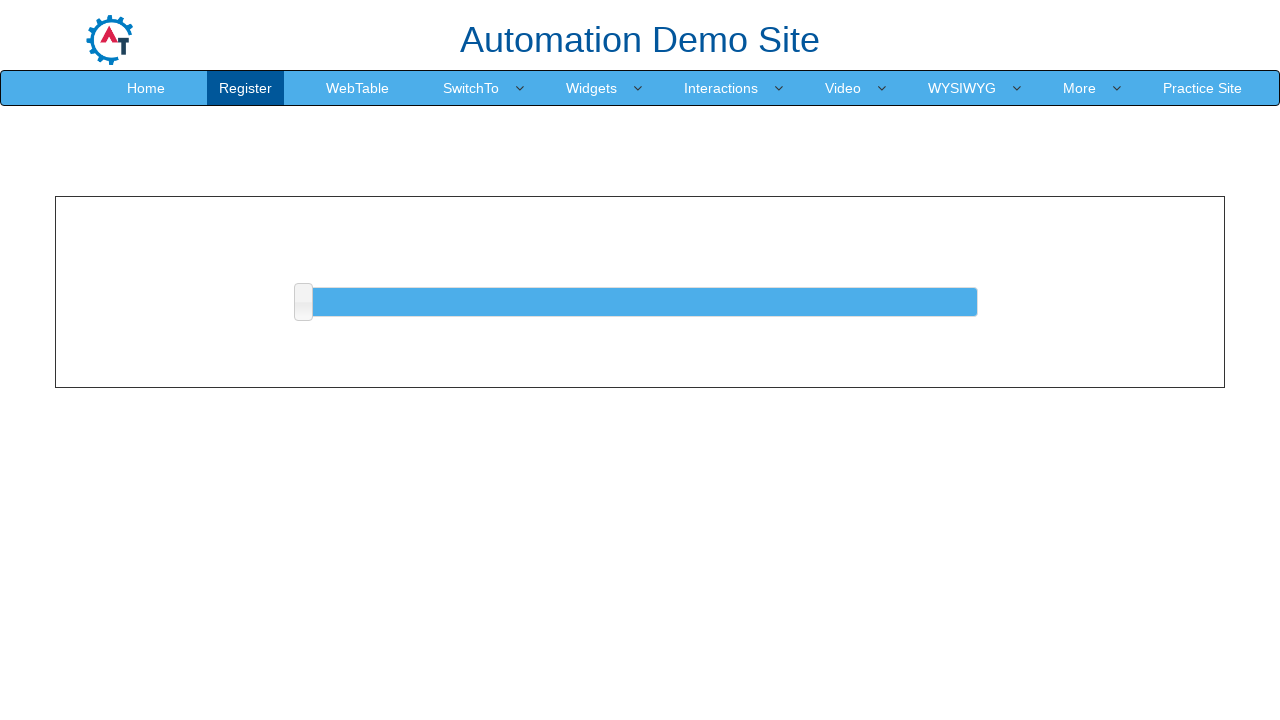

Moved mouse to center of slider at (640, 302)
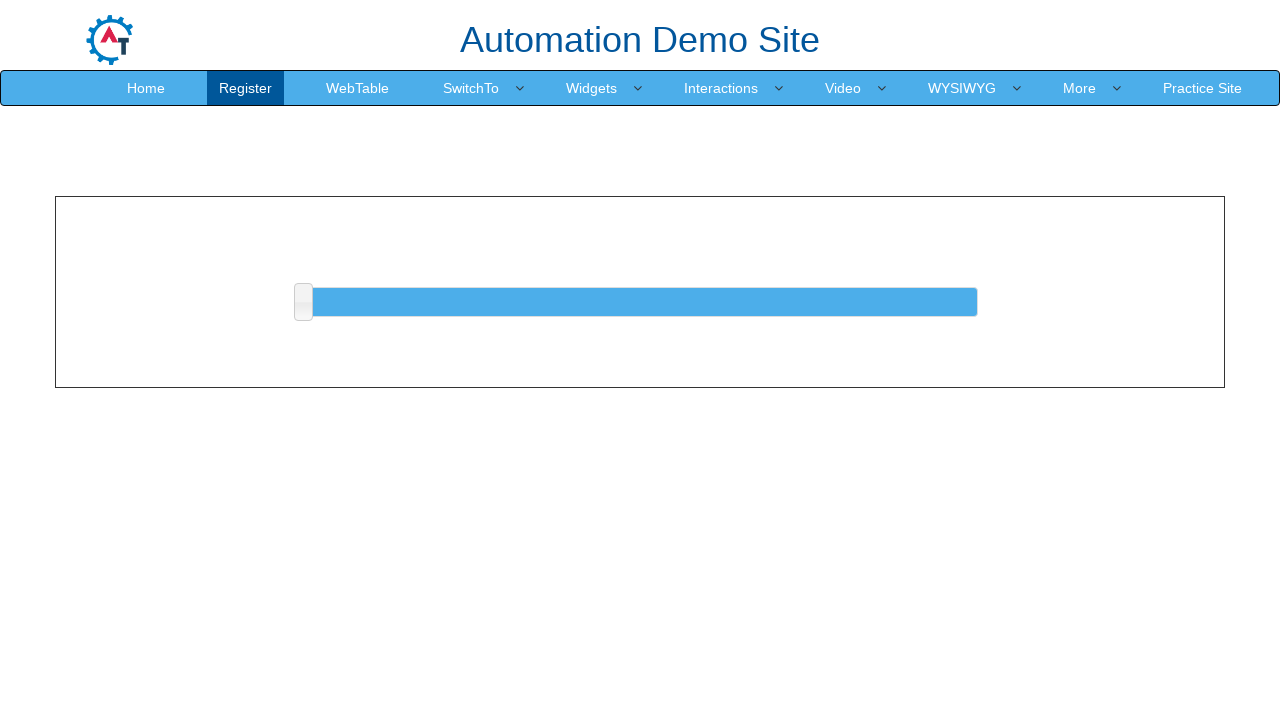

Pressed down mouse button on slider at (640, 302)
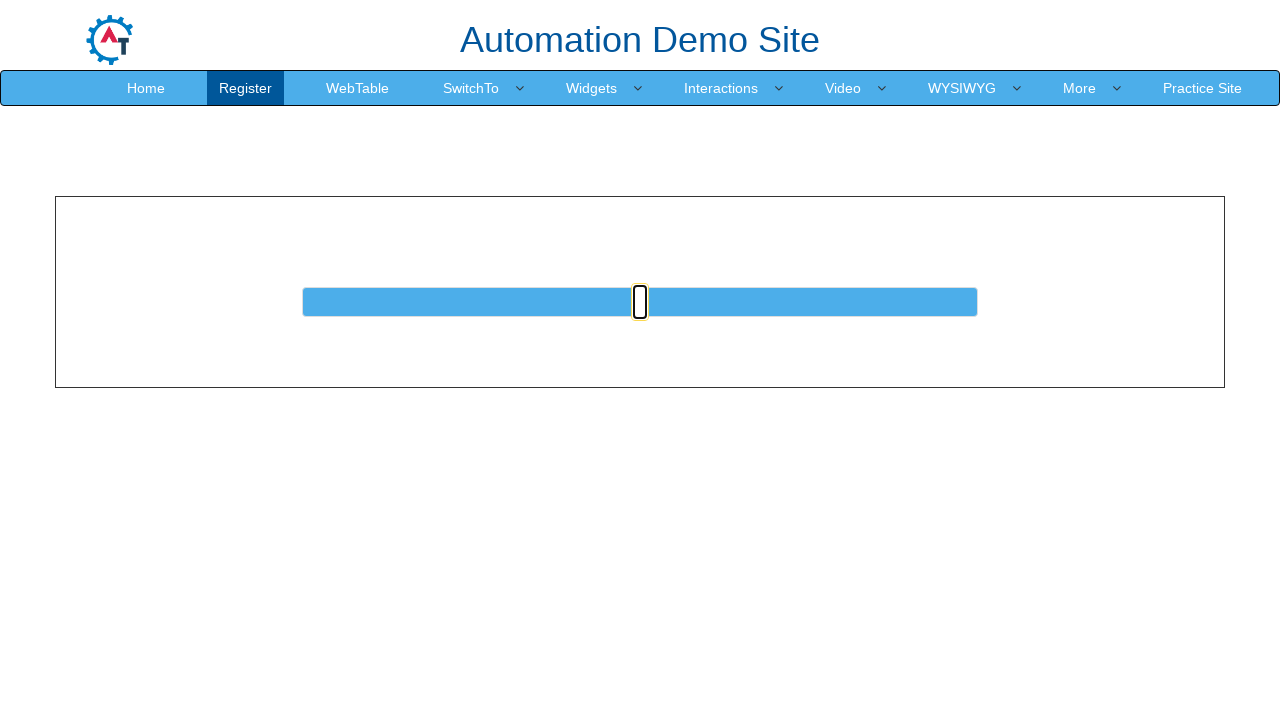

Dragged slider 500 pixels to the right at (1140, 302)
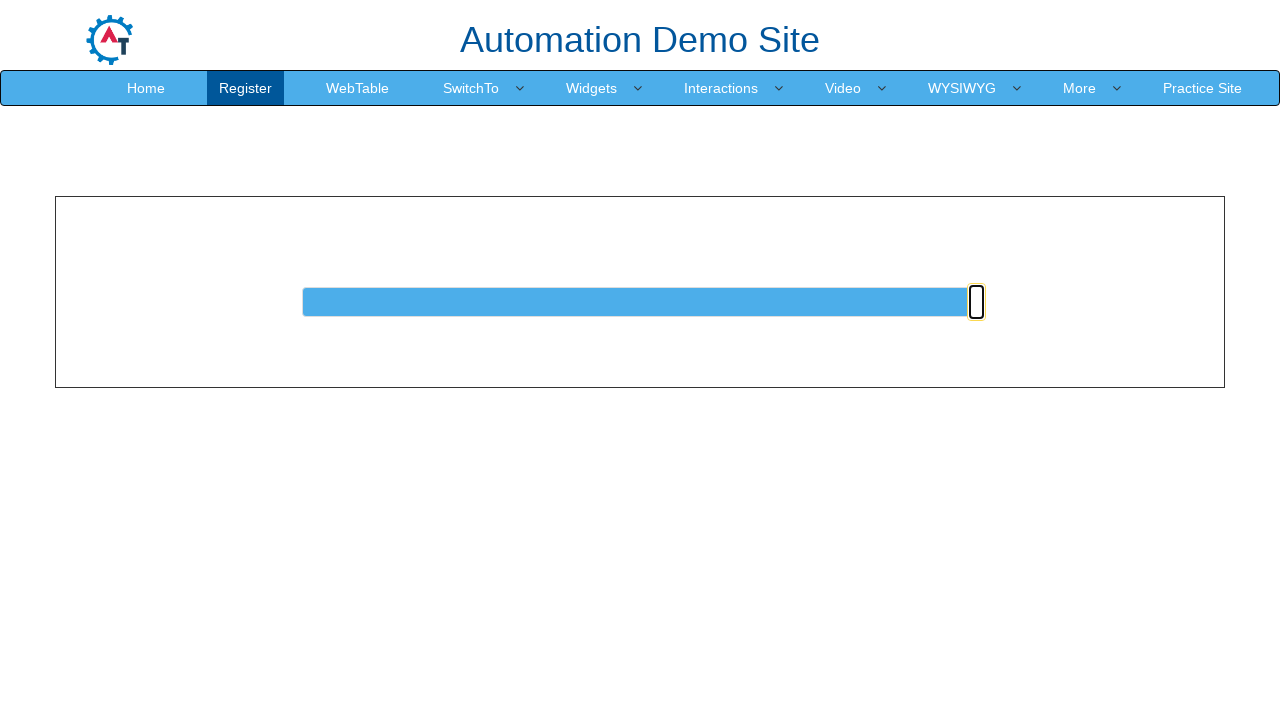

Released mouse button to complete slider drag at (1140, 302)
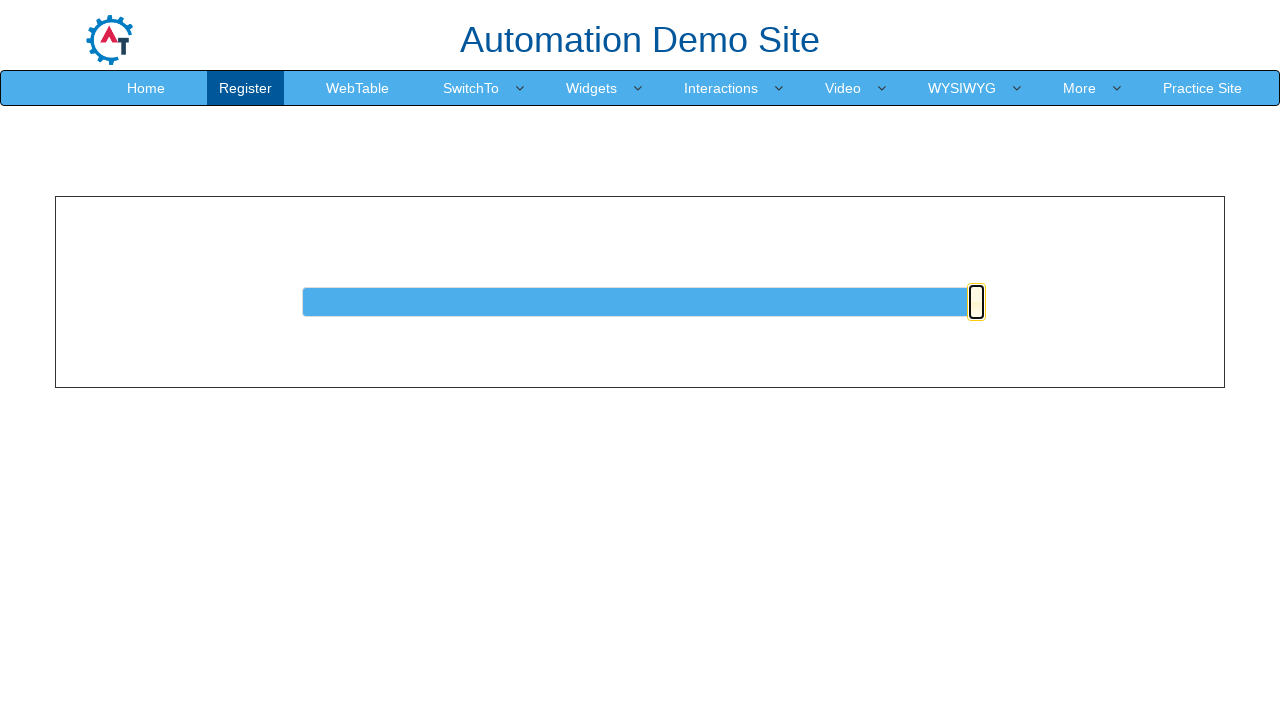

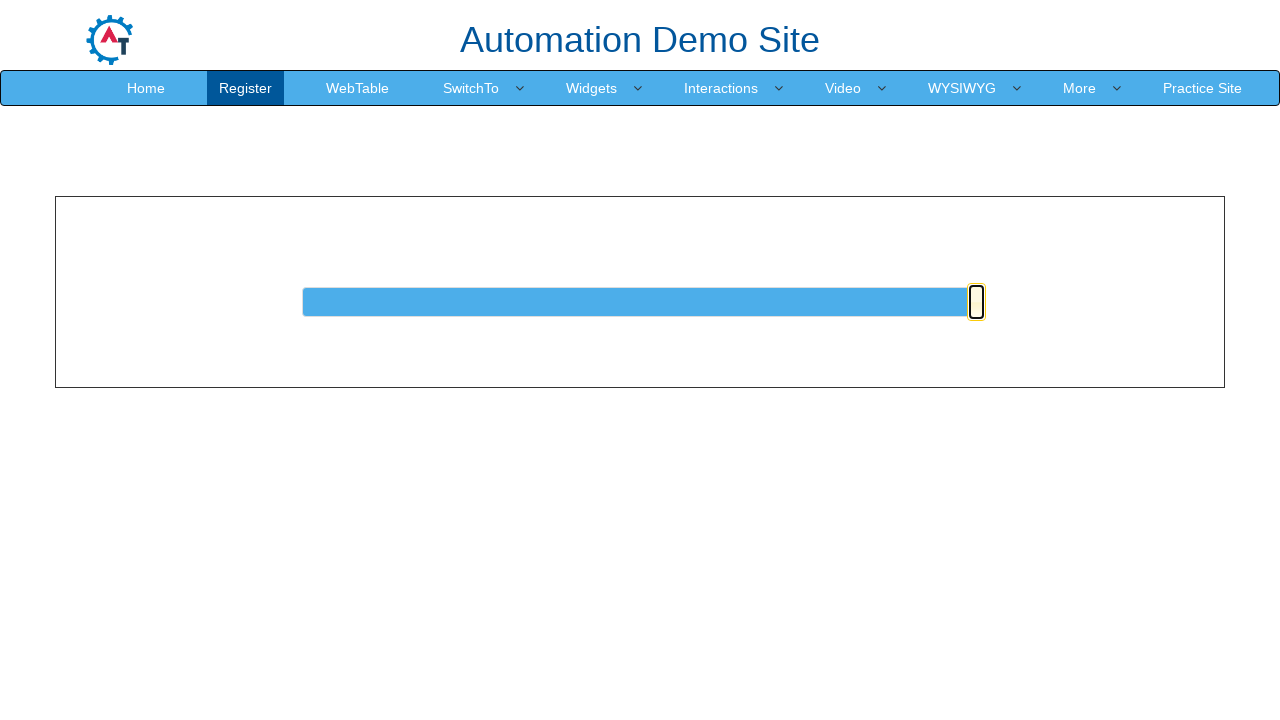